Tests password validation with a correct 7-character alphanumeric input

Starting URL: https://testpages.eviltester.com/styled/apps/7charval/simple7charvalidation.html

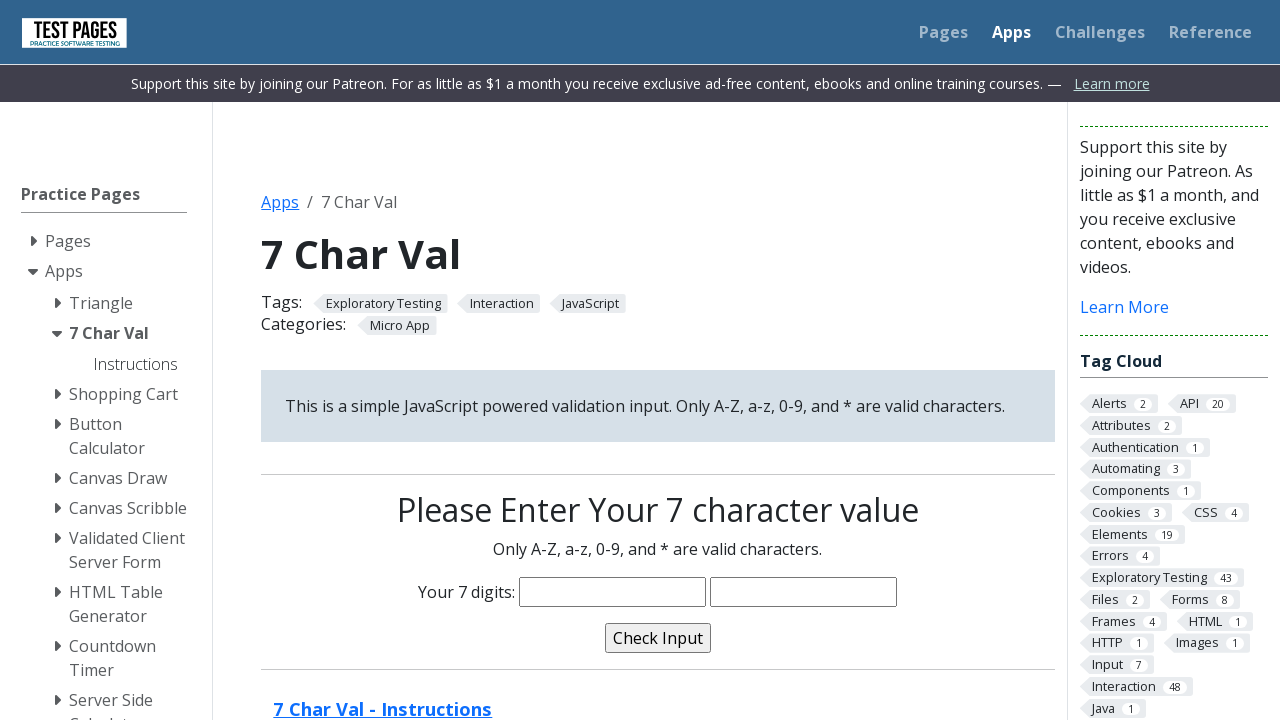

Filled characters field with valid 7-character alphanumeric input 'nada234' on input[name='characters']
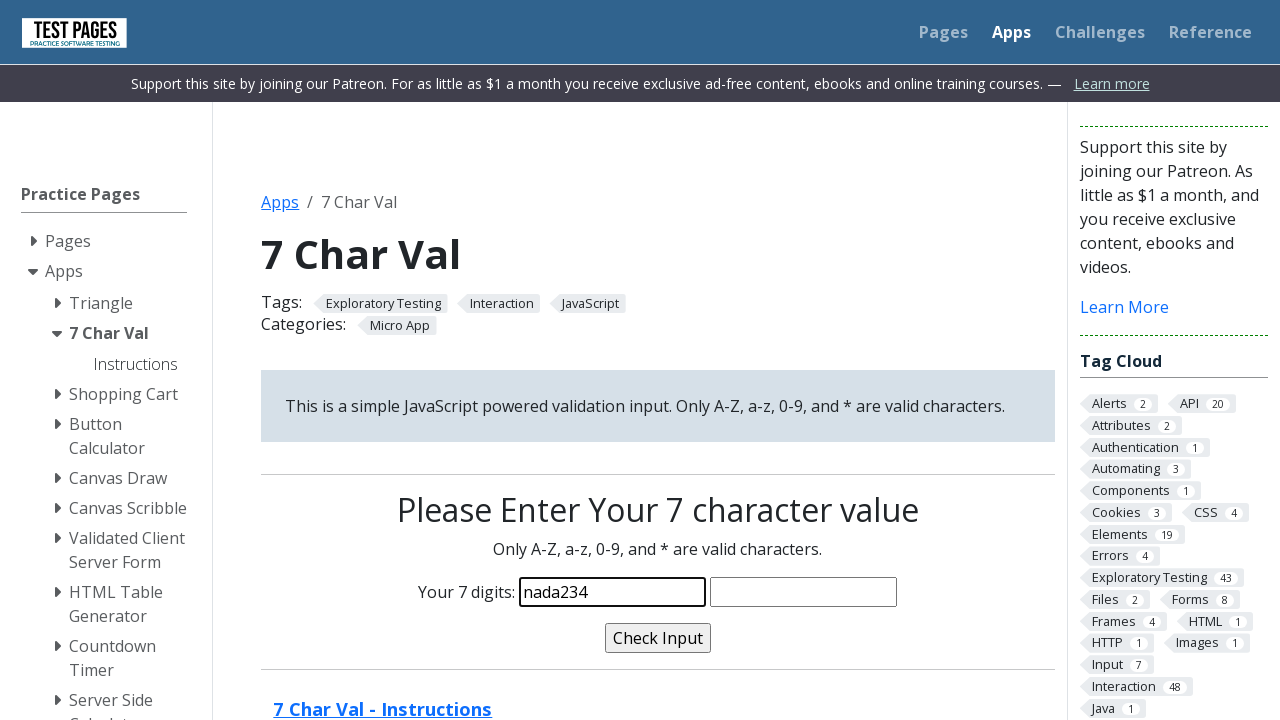

Clicked validate button to test password validation at (658, 638) on input[name='validate']
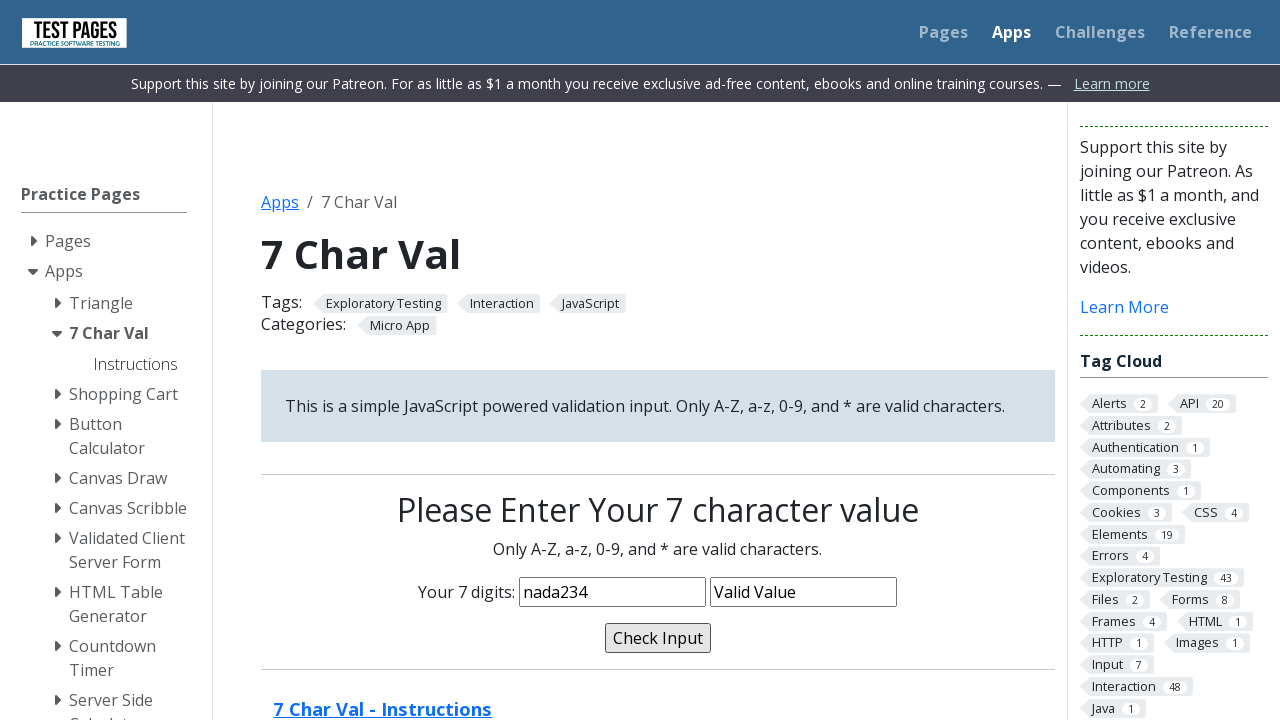

Validation message appeared confirming correct password validation
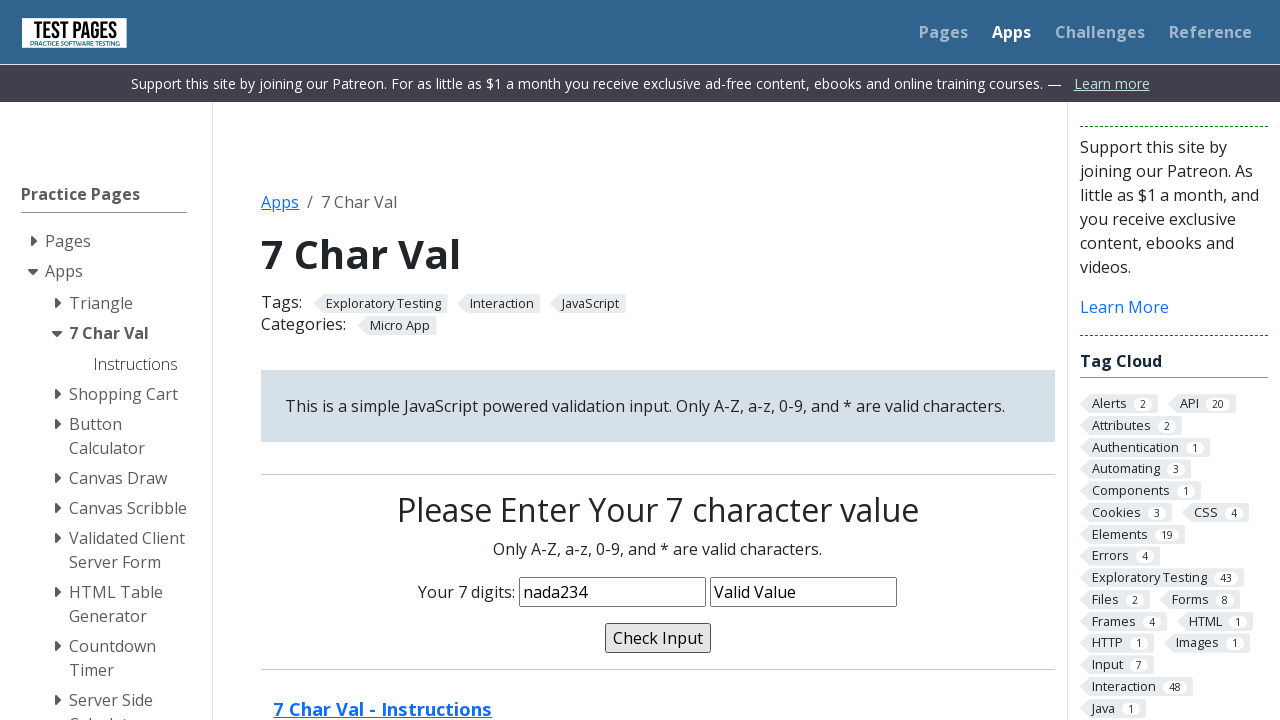

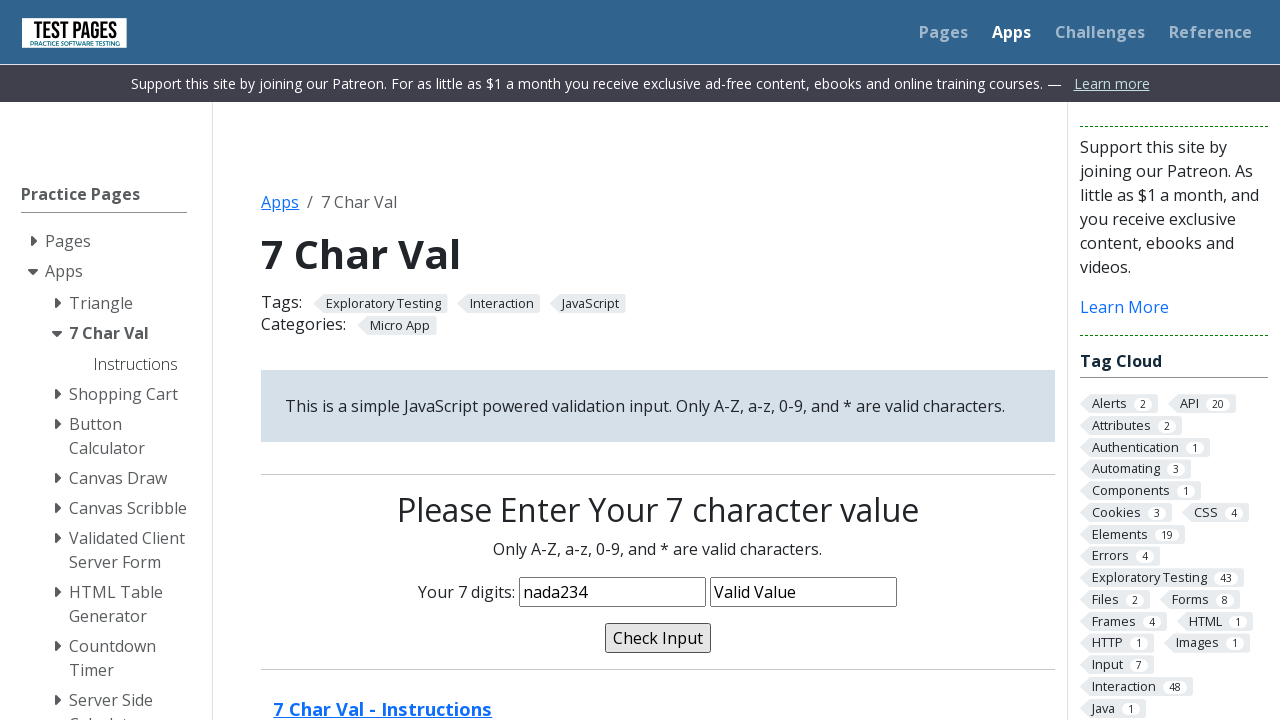